Tests Python.org search functionality by navigating to the site, verifying the page title contains "Python", entering a search query for "selenium", and submitting the search form.

Starting URL: http://www.python.org

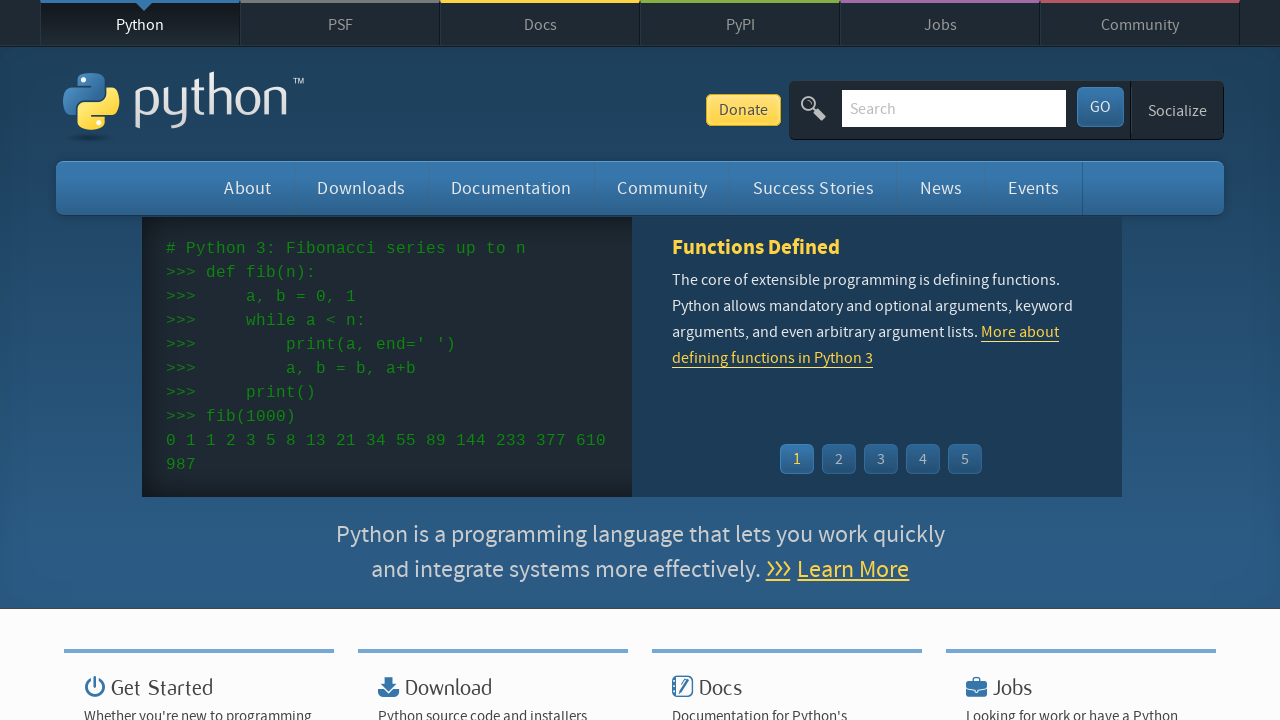

Verified page title contains 'Python'
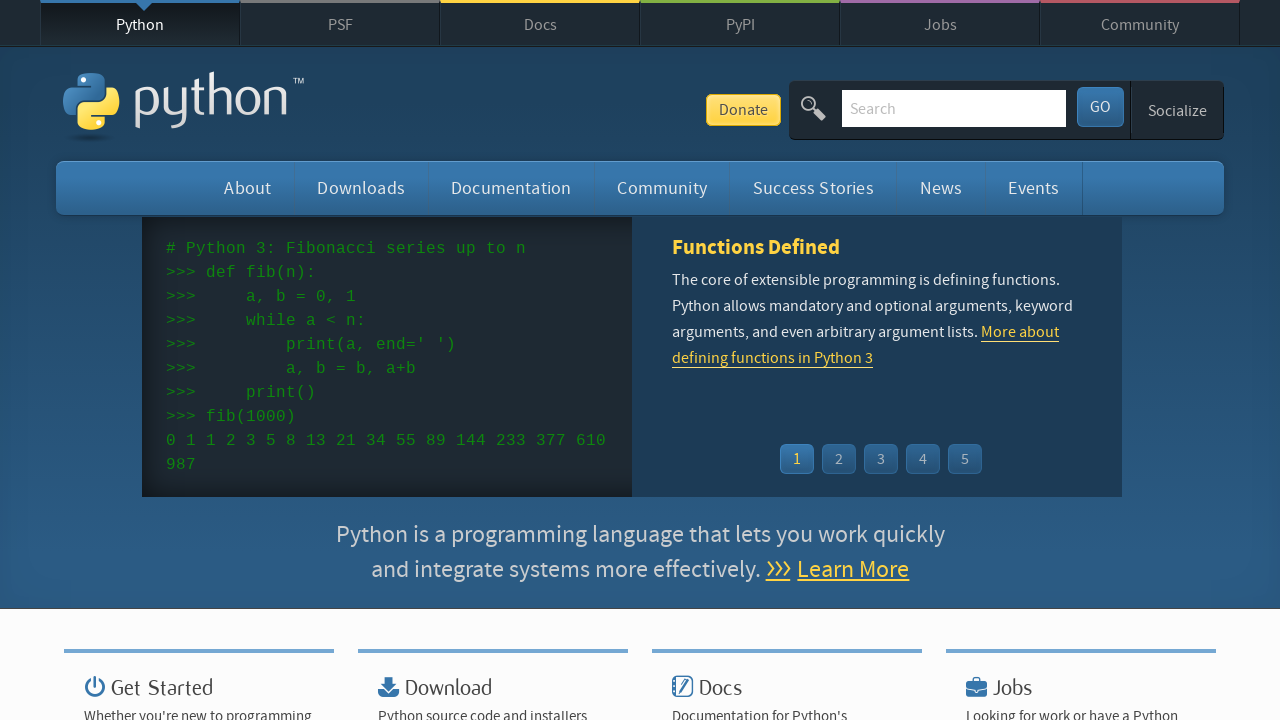

Filled search box with 'selenium' on input[name='q']
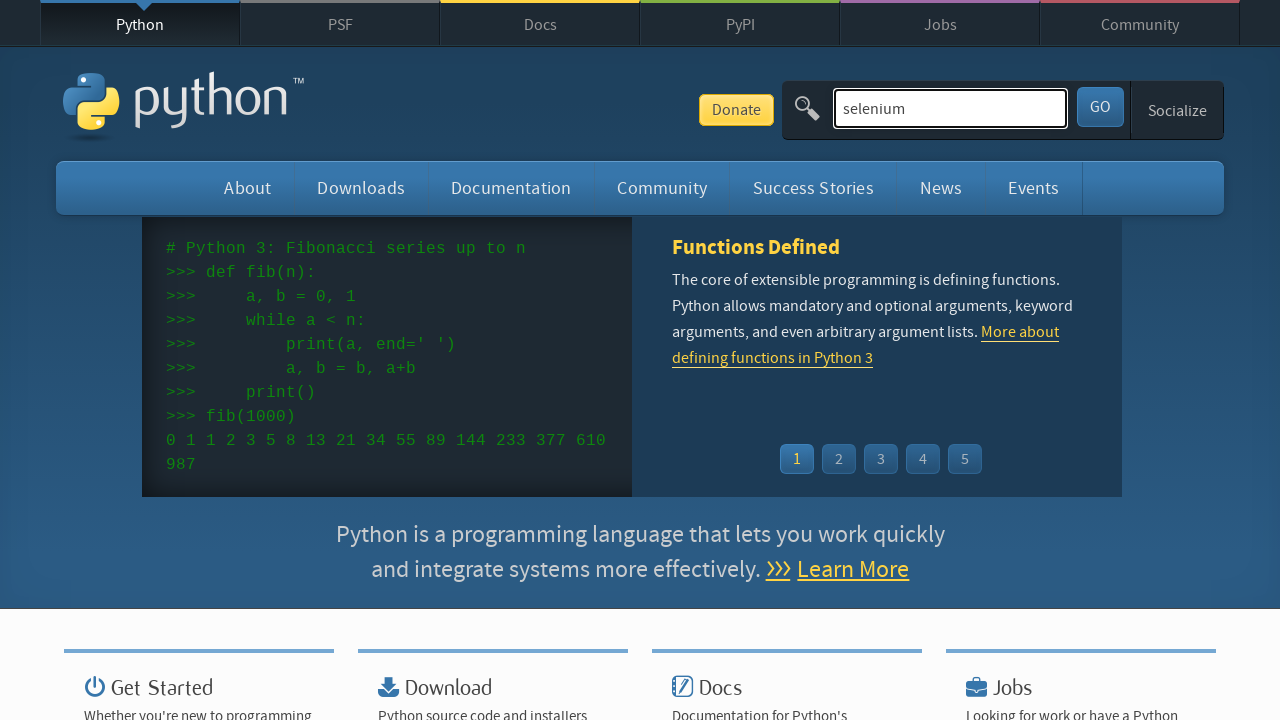

Pressed Enter to submit search form on input[name='q']
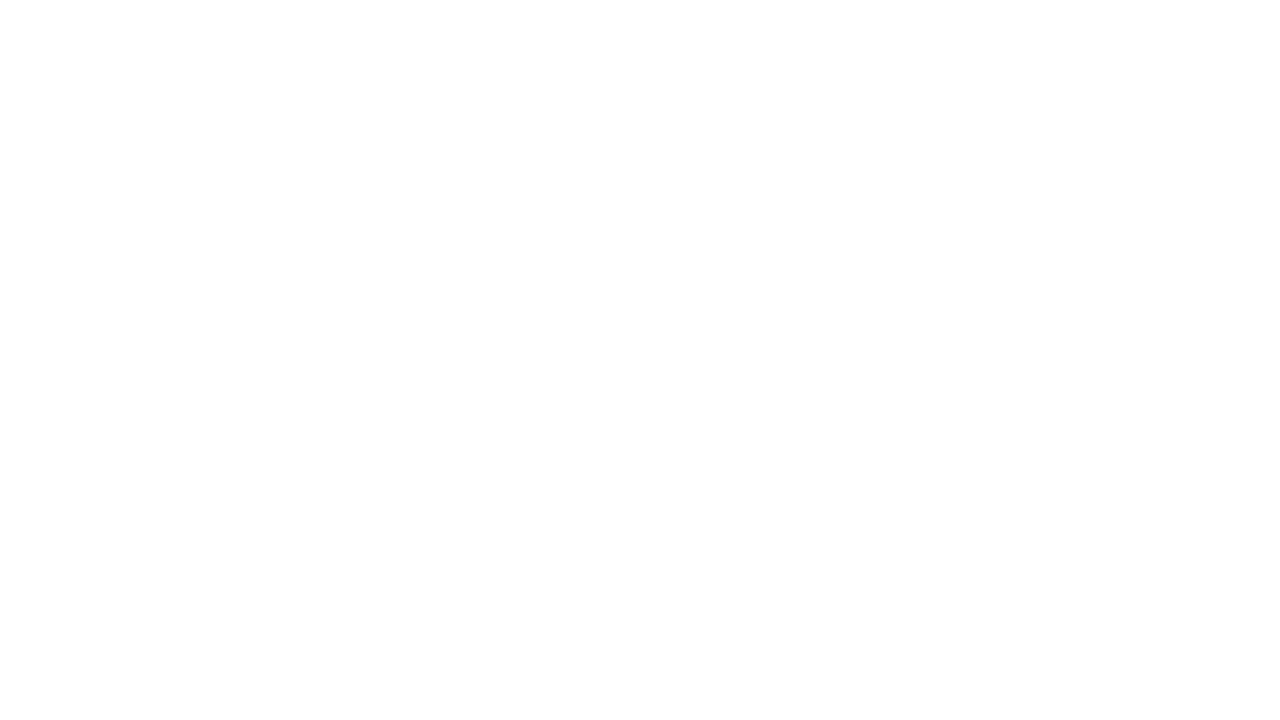

Search results page loaded
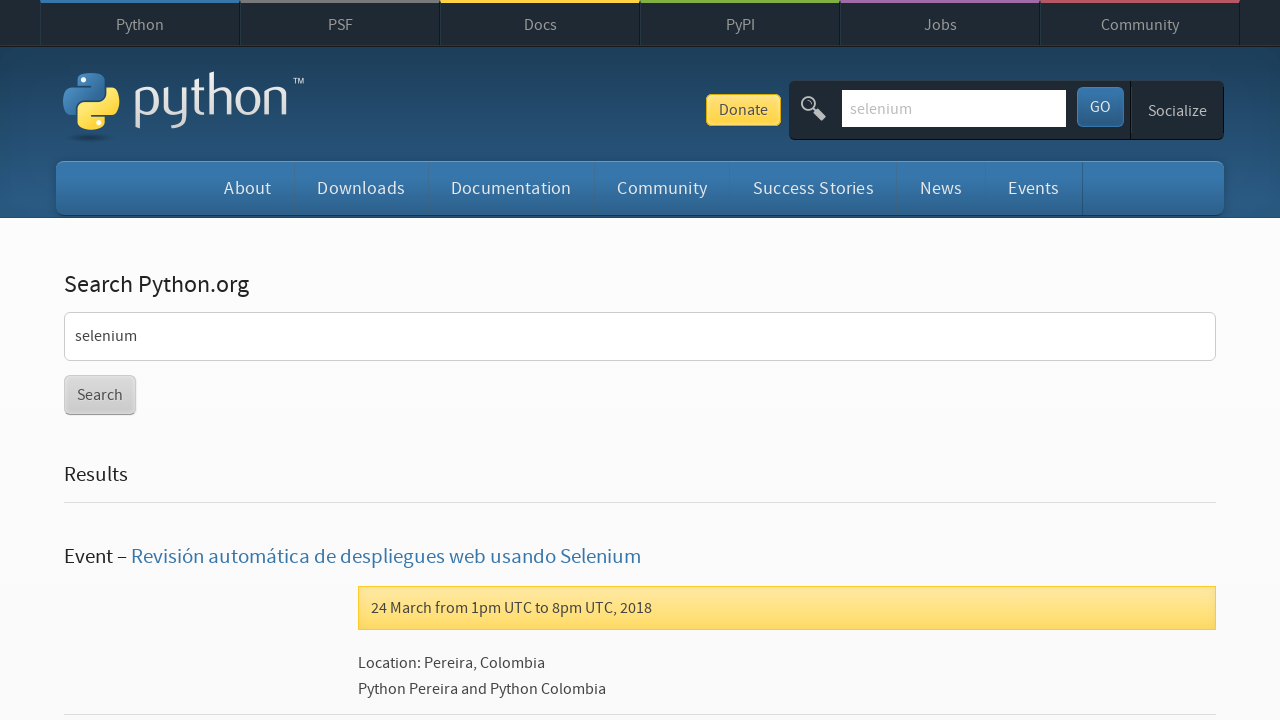

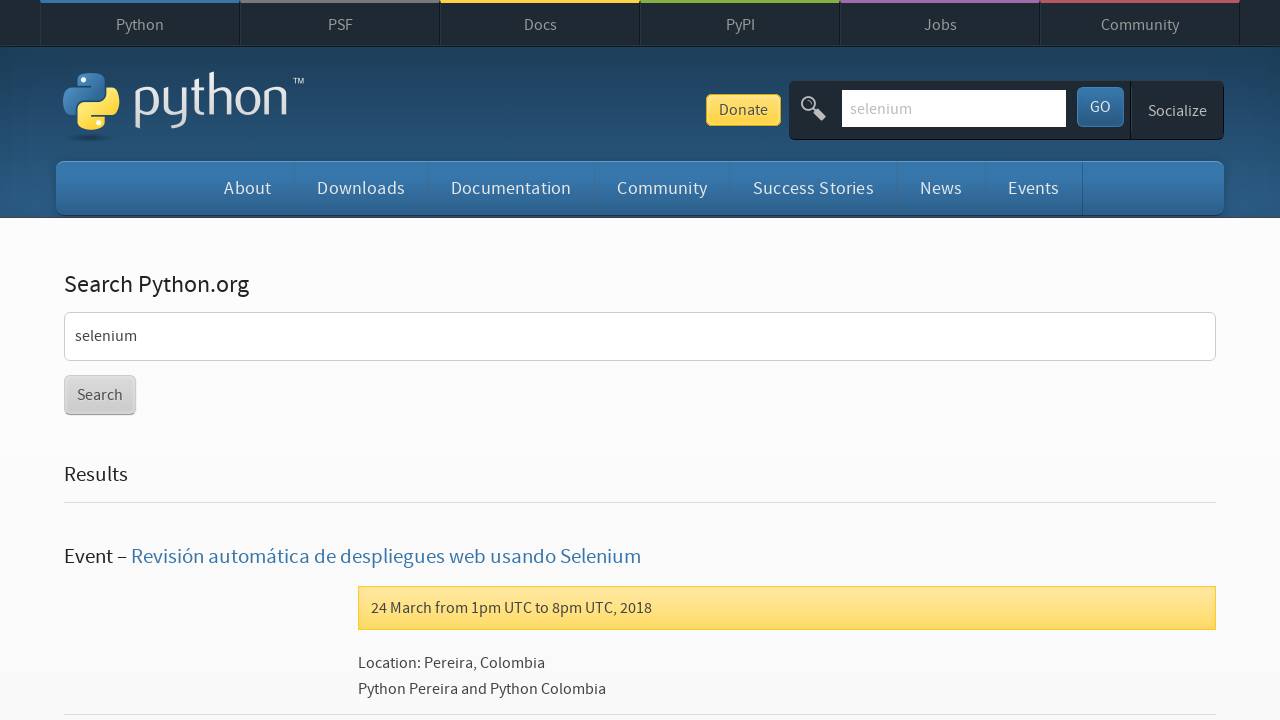